Tests login failure message by attempting to log in with non-existent credentials

Starting URL: https://demoqa.com

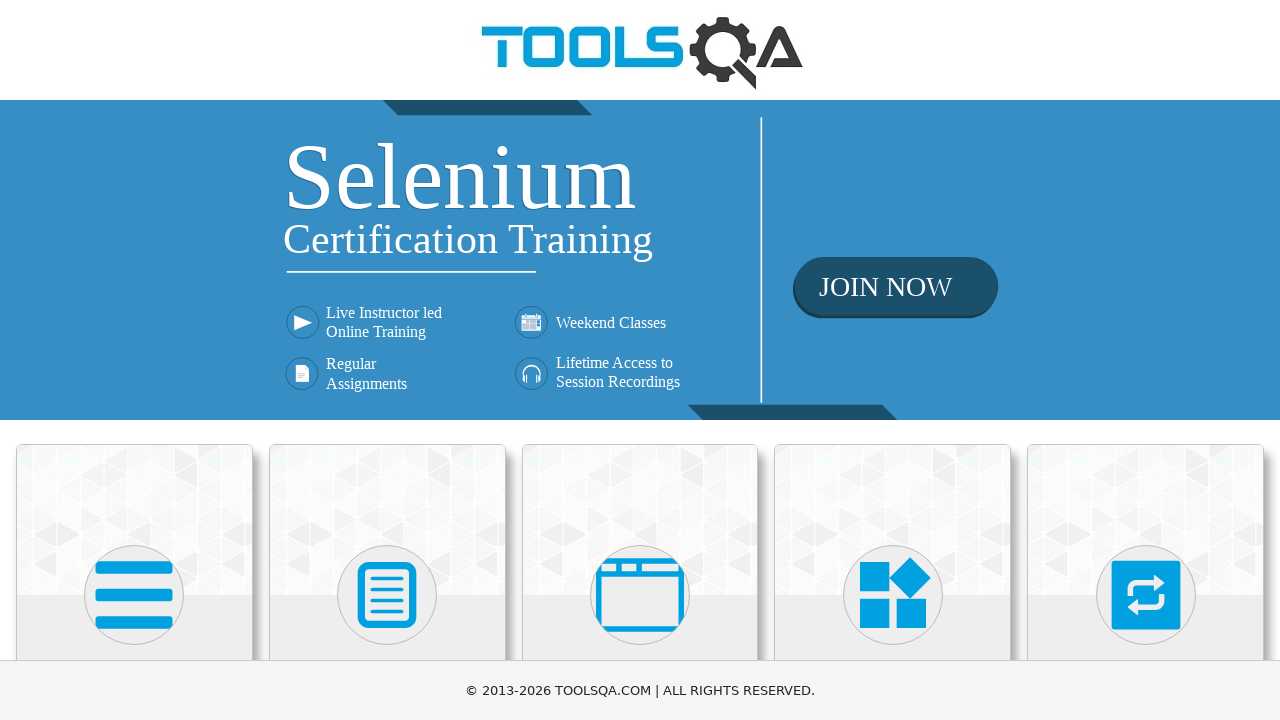

Clicked on Book Store Application link at (134, 461) on text=Book Store Application
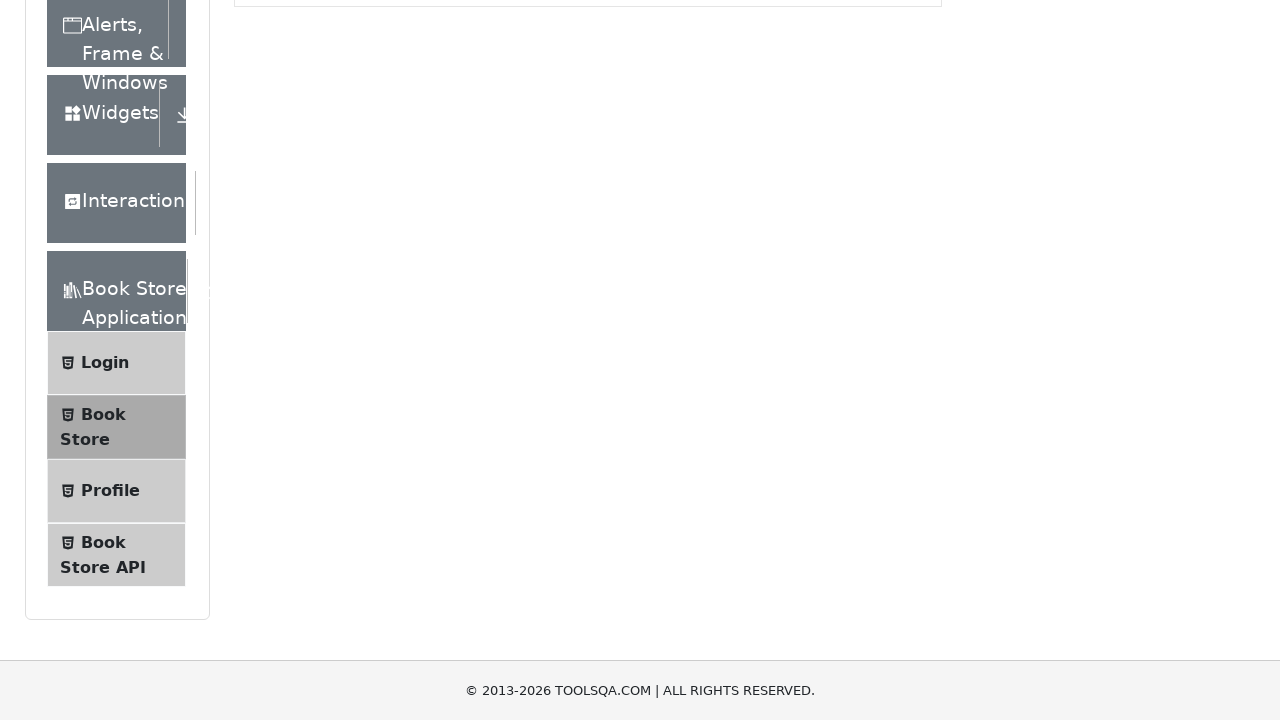

Clicked on Login link at (105, 132) on text=Login
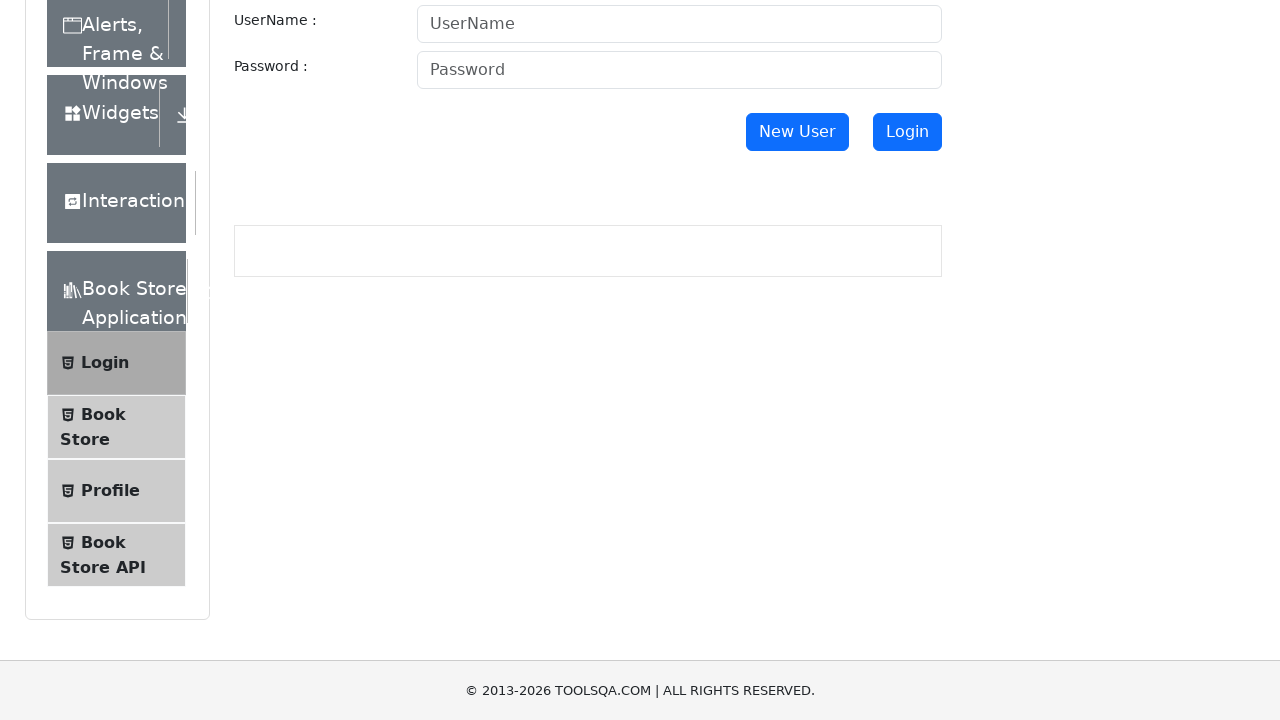

Filled username field with non-existent user 'TestNonExistUserName' on #userName
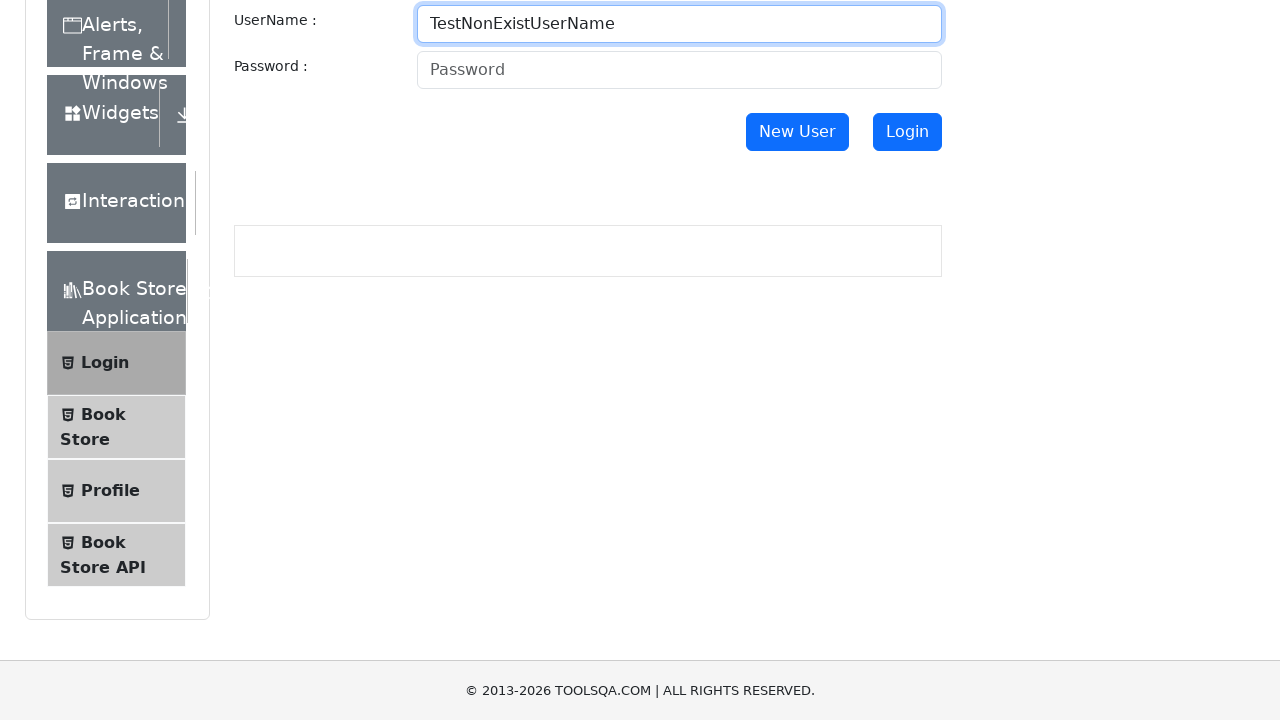

Filled password field with non-existent password 'TestNonExistPassword' on #password
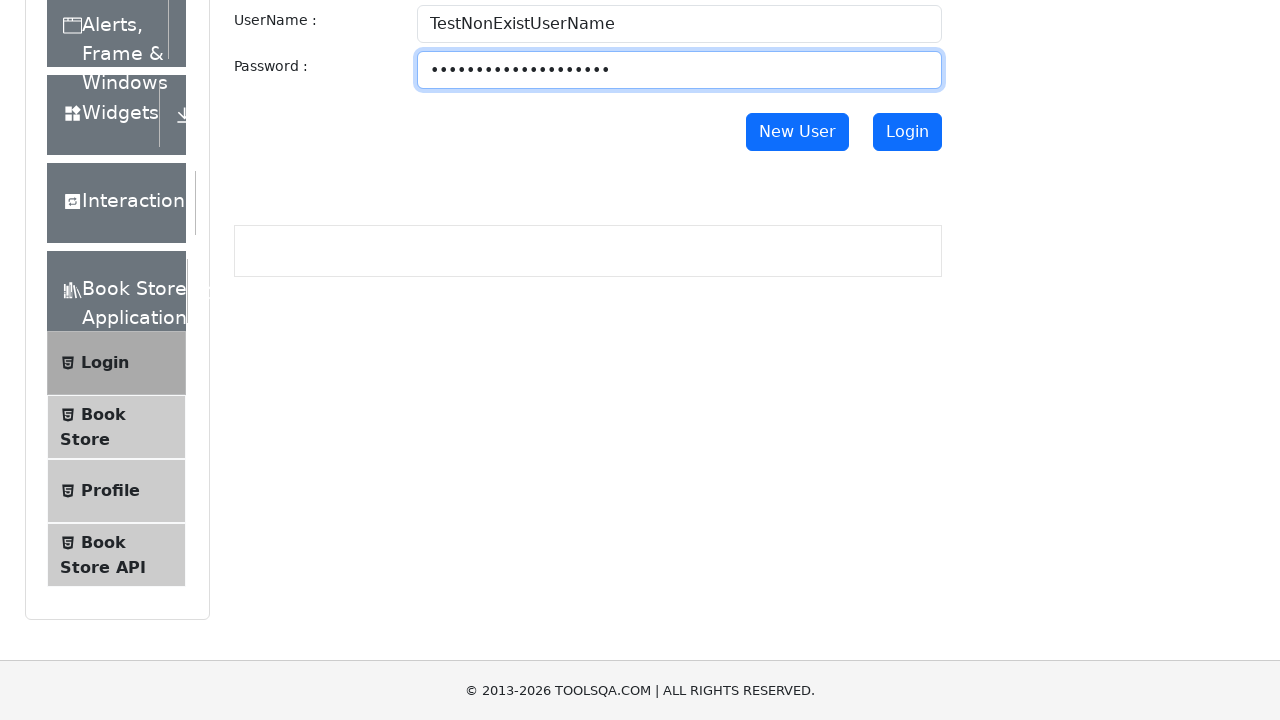

Clicked login button at (907, 132) on button#login
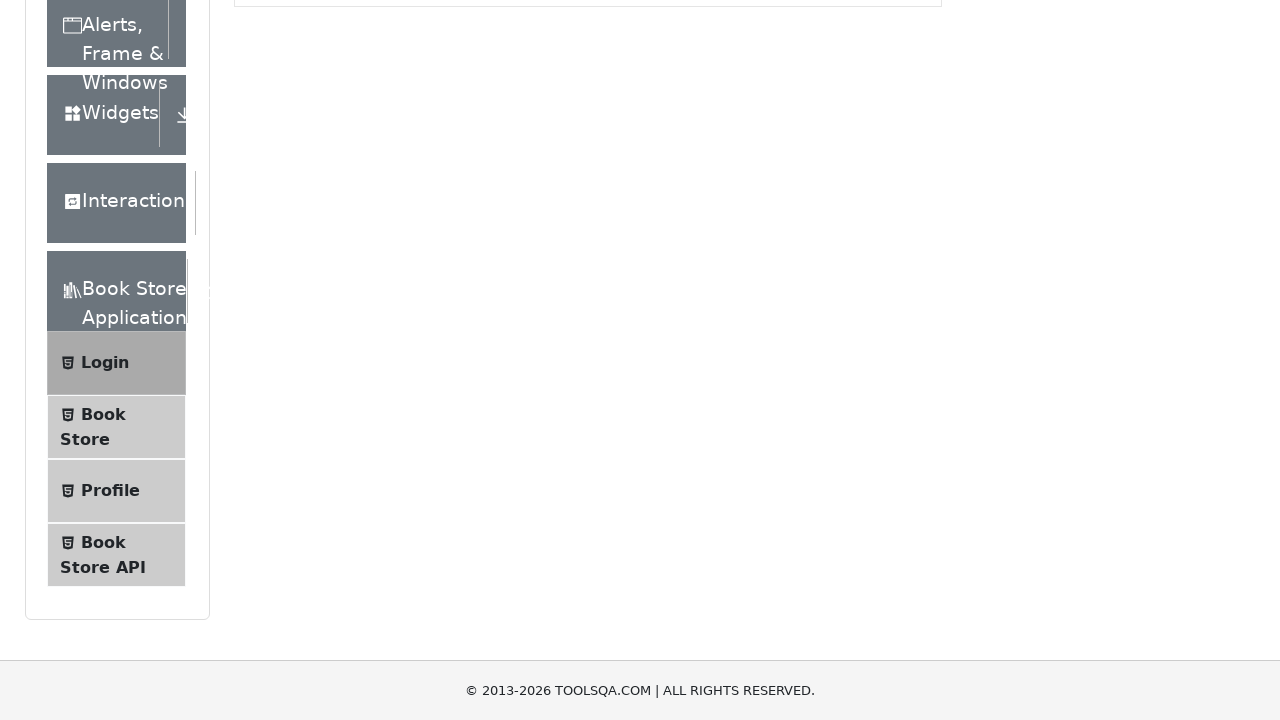

Error message output element appeared
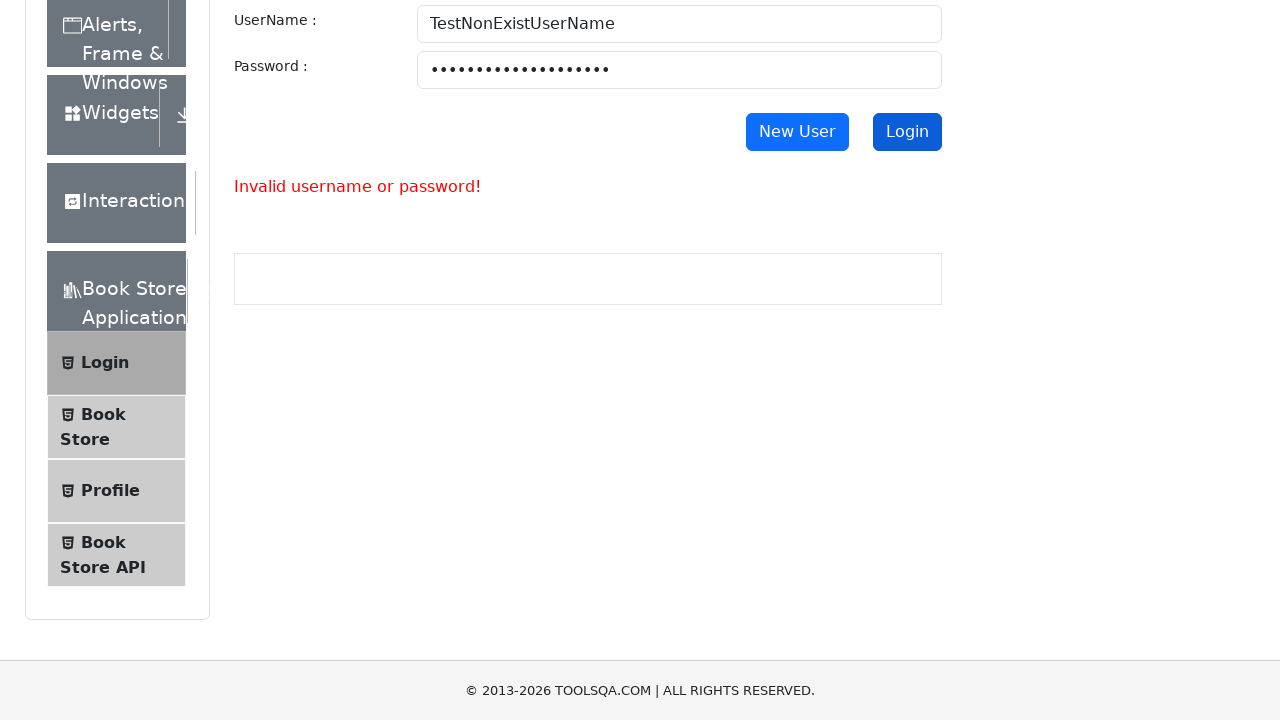

Retrieved error message: 'Invalid username or password!'
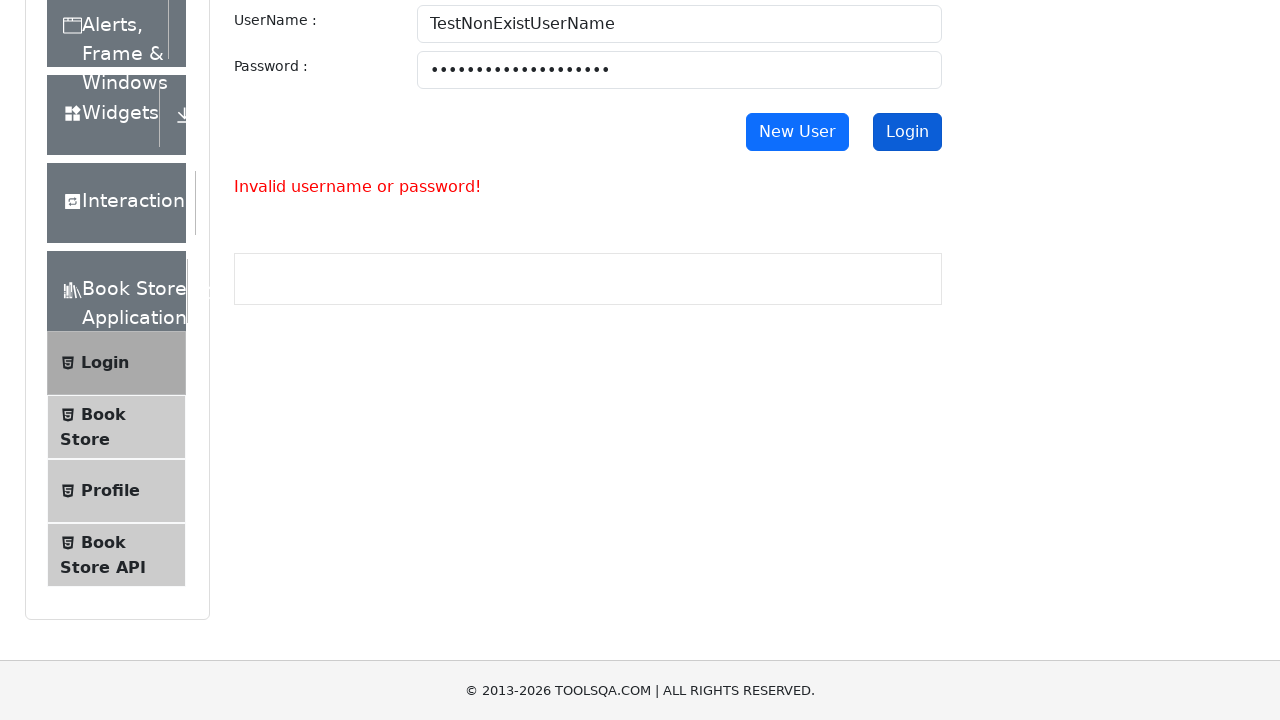

Verified error message contains 'Invalid username or password!'
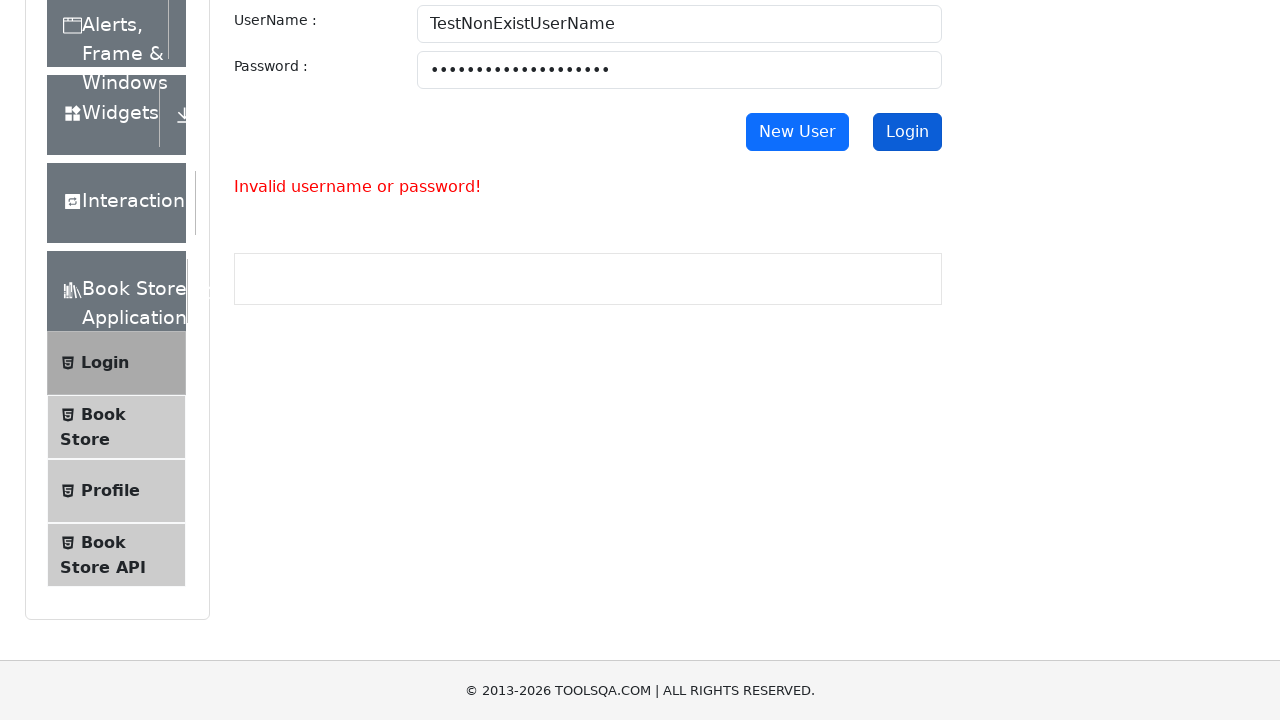

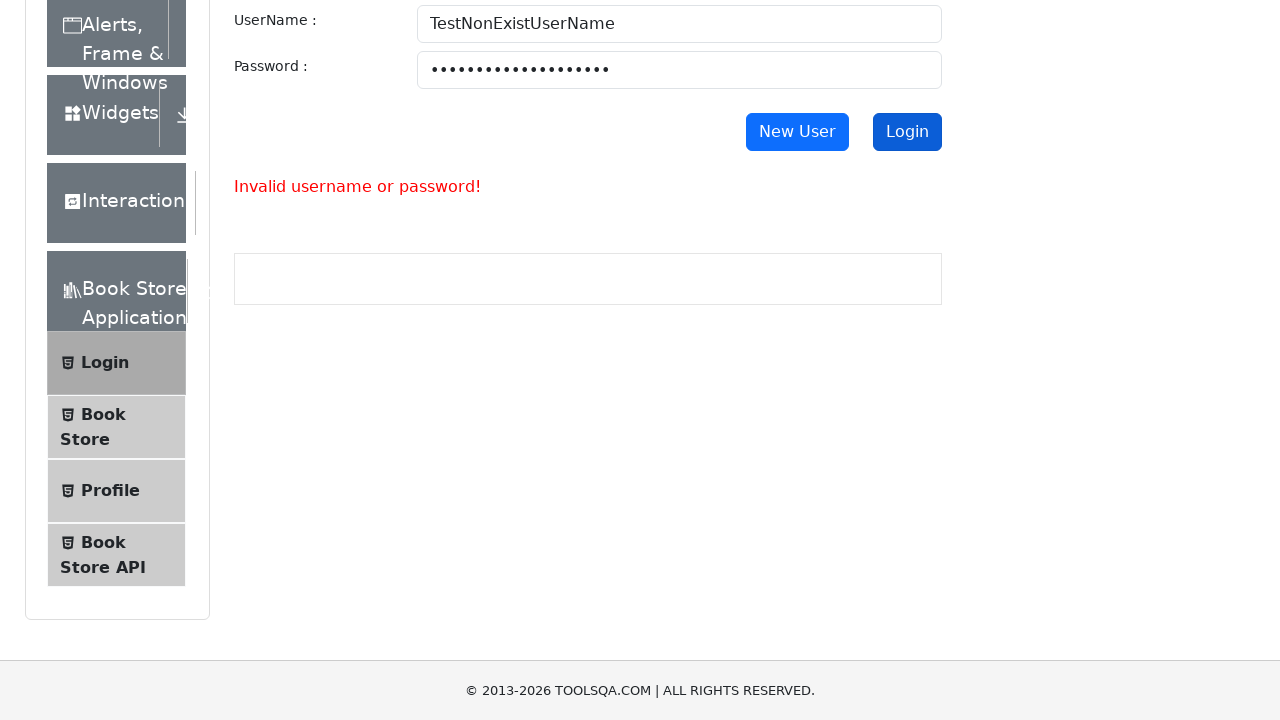